Tests marking all todo items as completed using the toggle all checkbox

Starting URL: https://demo.playwright.dev/todomvc

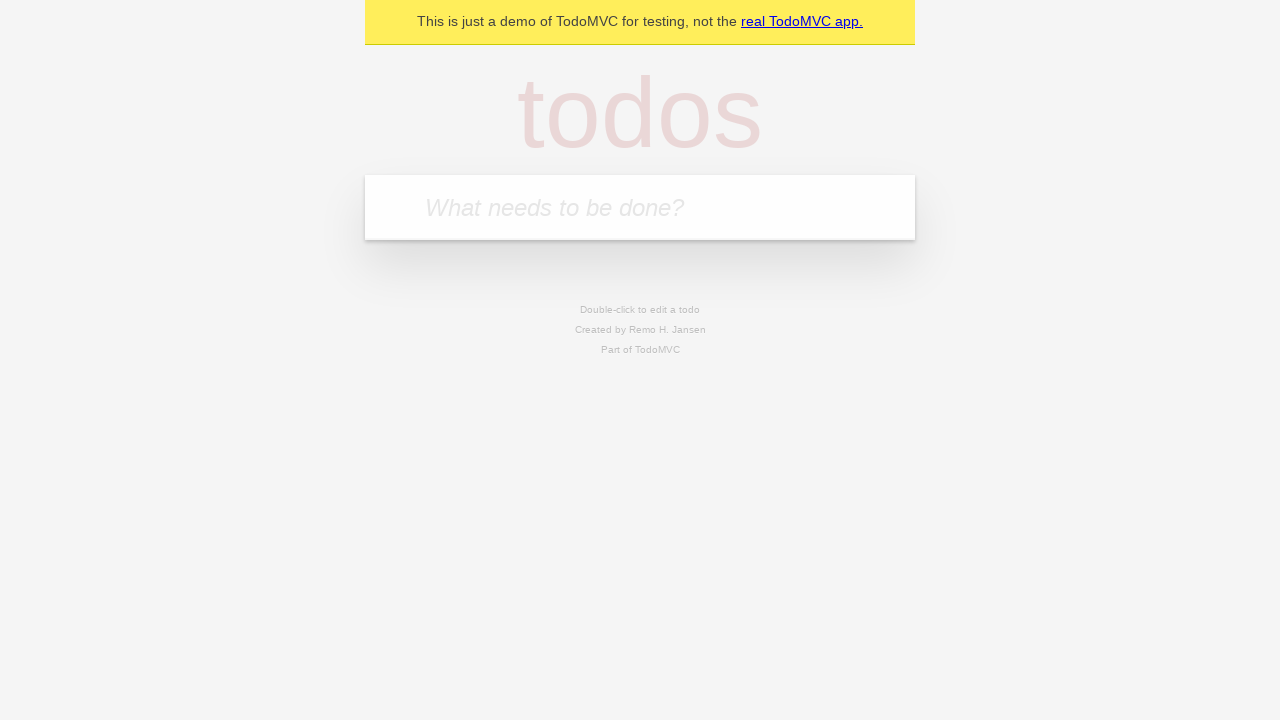

Filled todo input with 'buy some cheese' on internal:attr=[placeholder="What needs to be done?"i]
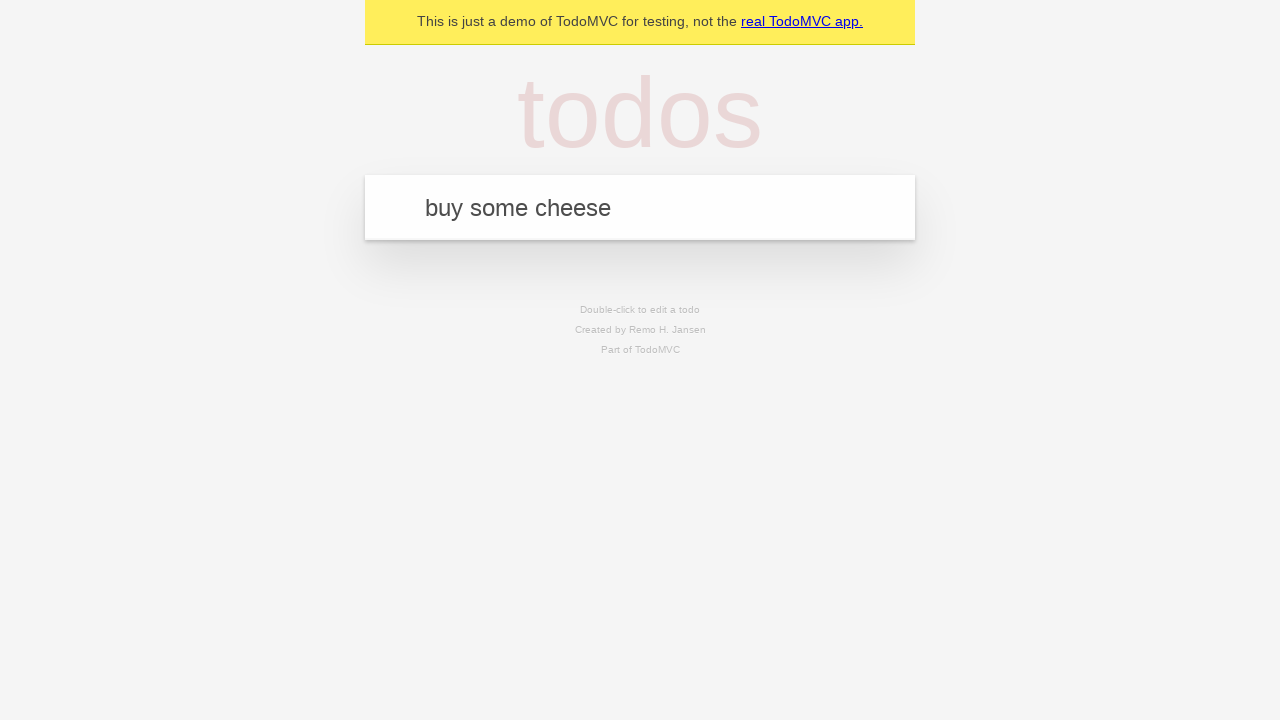

Pressed Enter to add 'buy some cheese' todo on internal:attr=[placeholder="What needs to be done?"i]
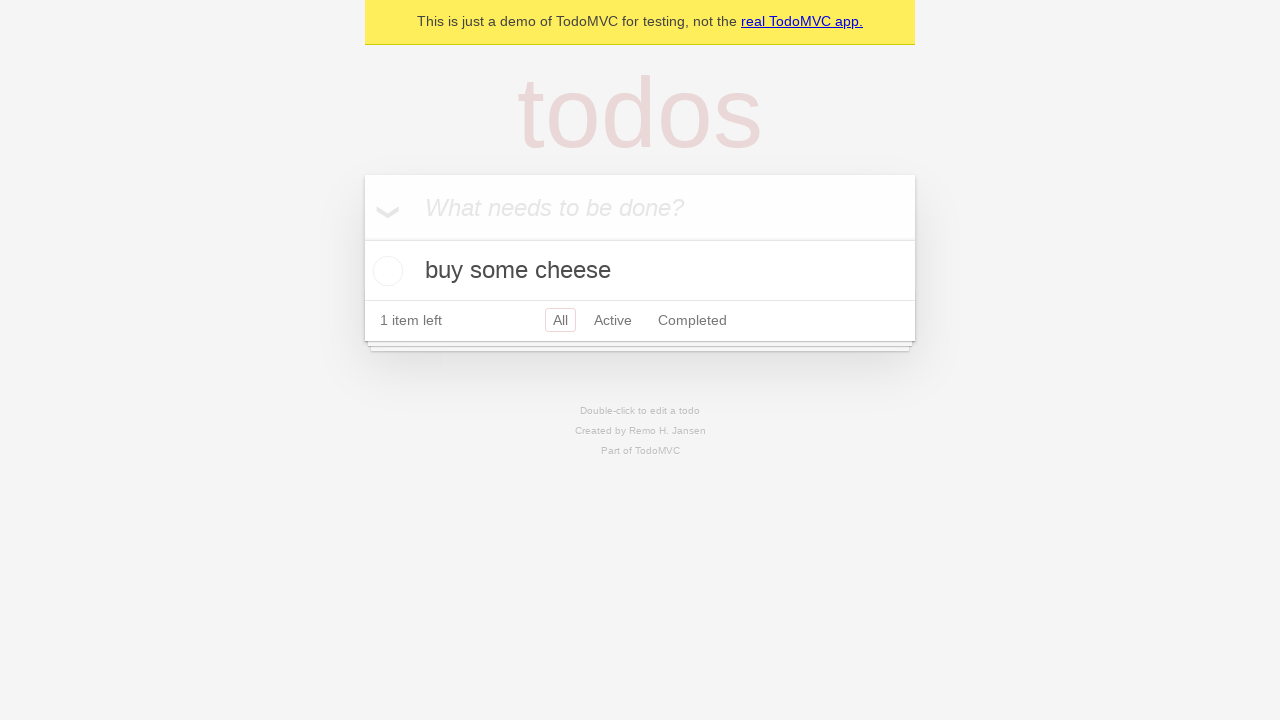

Filled todo input with 'feed the cat' on internal:attr=[placeholder="What needs to be done?"i]
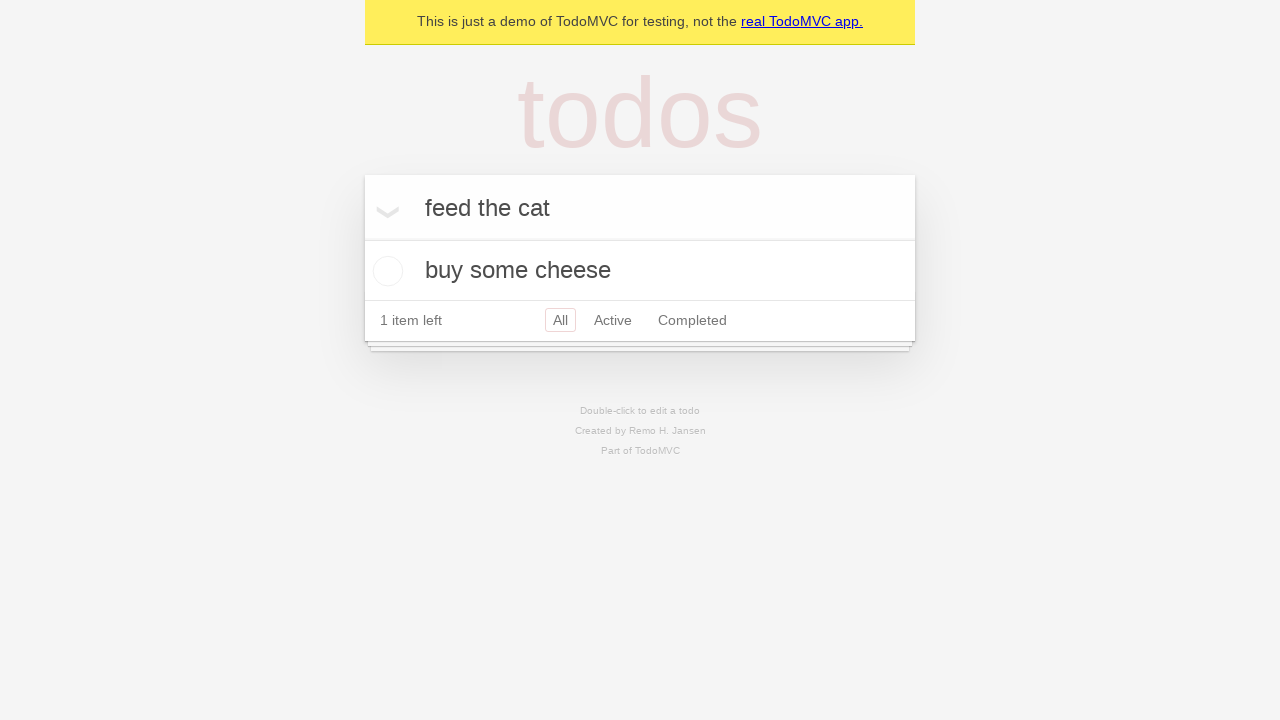

Pressed Enter to add 'feed the cat' todo on internal:attr=[placeholder="What needs to be done?"i]
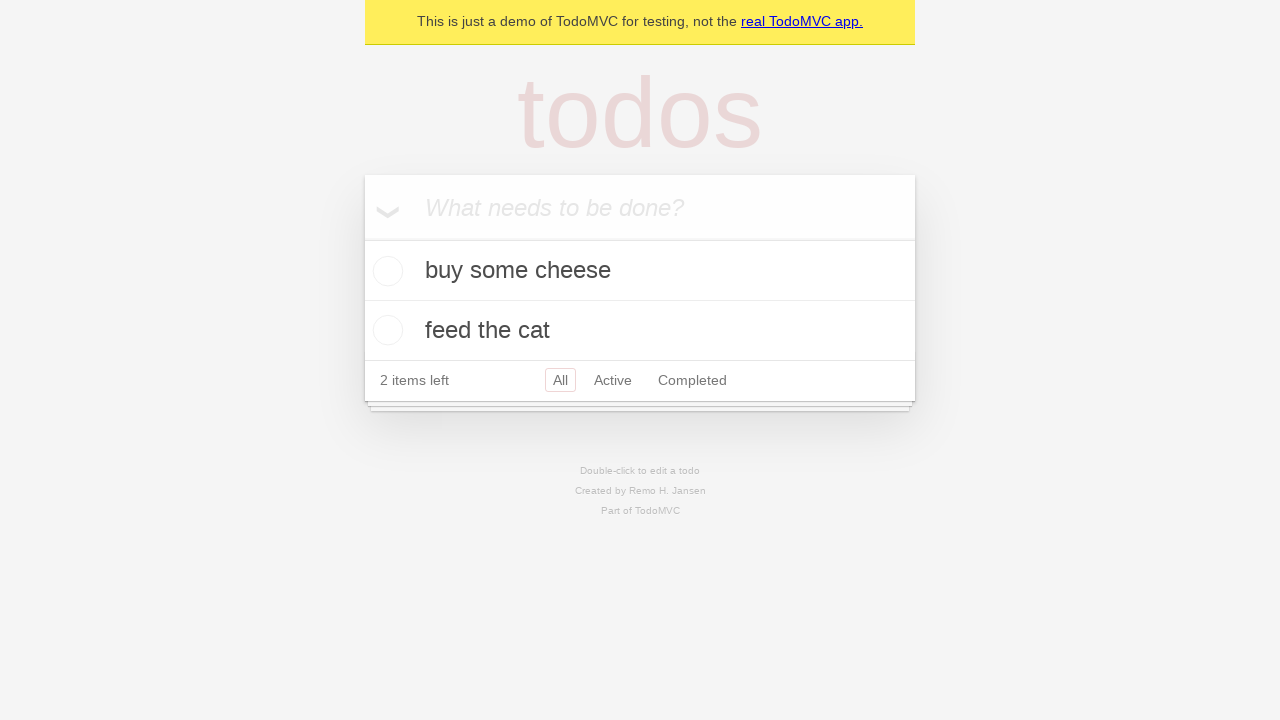

Filled todo input with 'book a doctors appointment' on internal:attr=[placeholder="What needs to be done?"i]
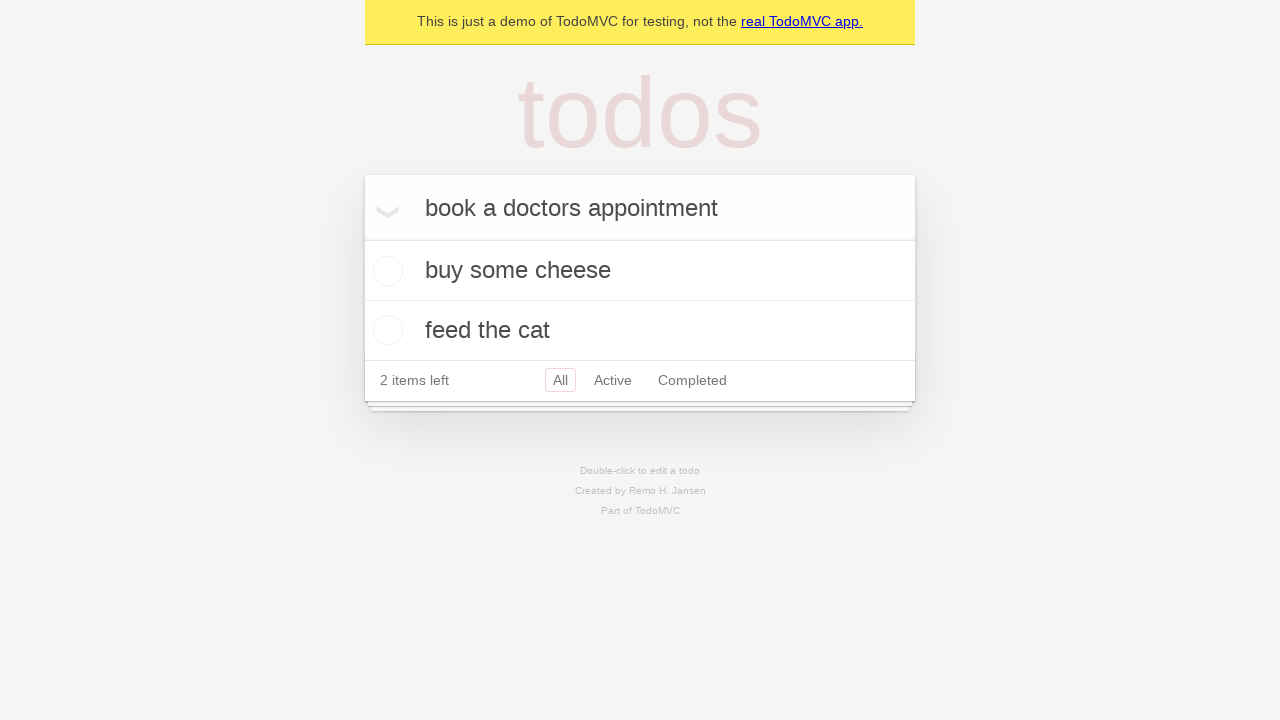

Pressed Enter to add 'book a doctors appointment' todo on internal:attr=[placeholder="What needs to be done?"i]
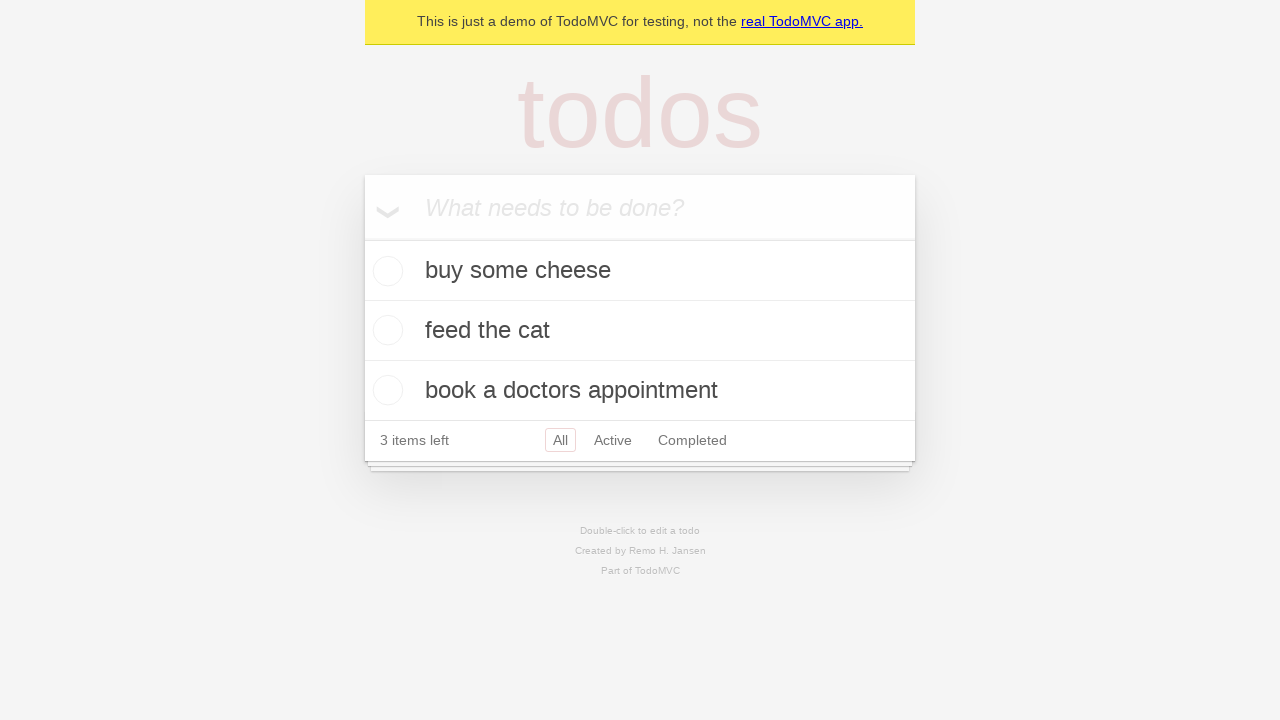

Clicked 'Mark all as complete' checkbox to mark all todos as completed at (362, 238) on internal:label="Mark all as complete"i
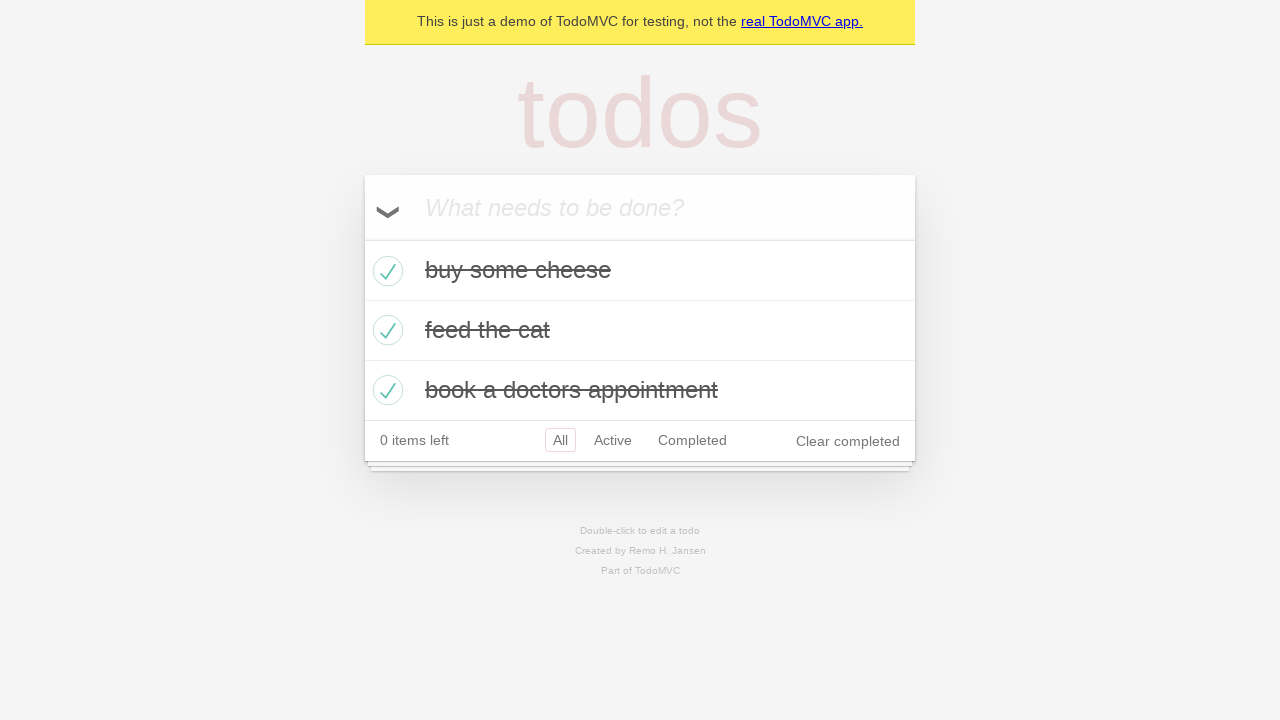

Verified that all todos are marked as completed
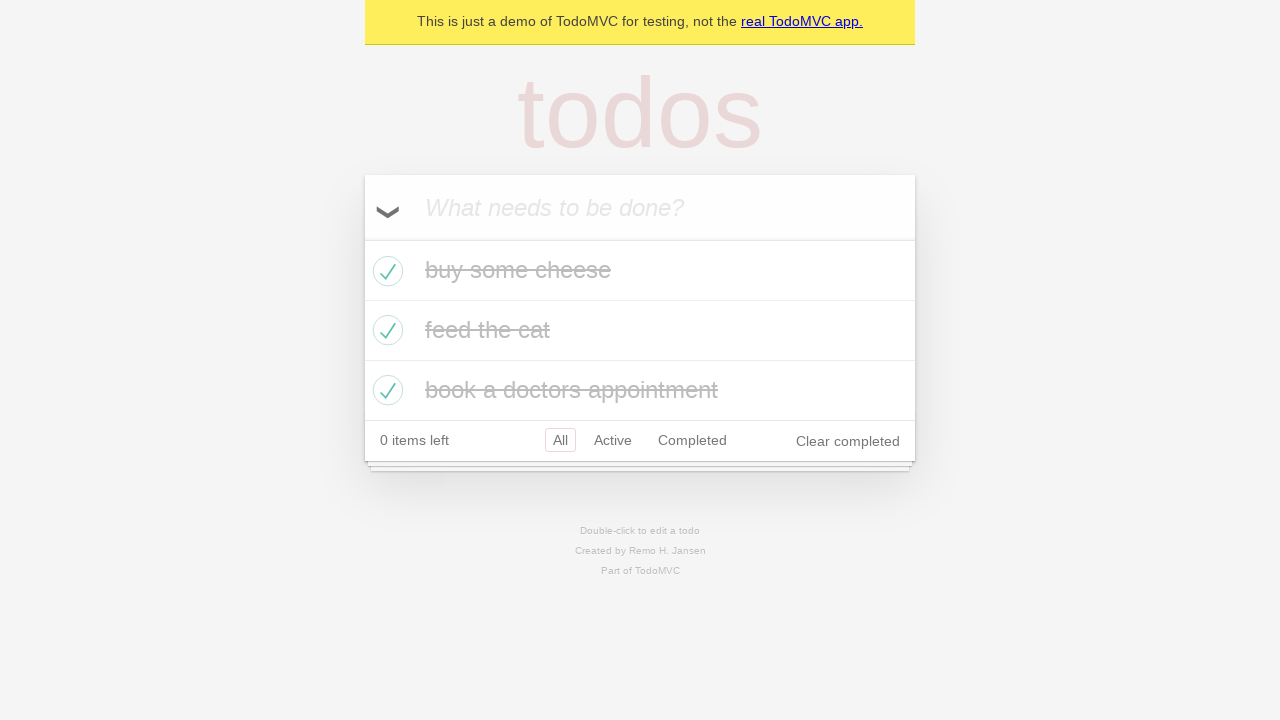

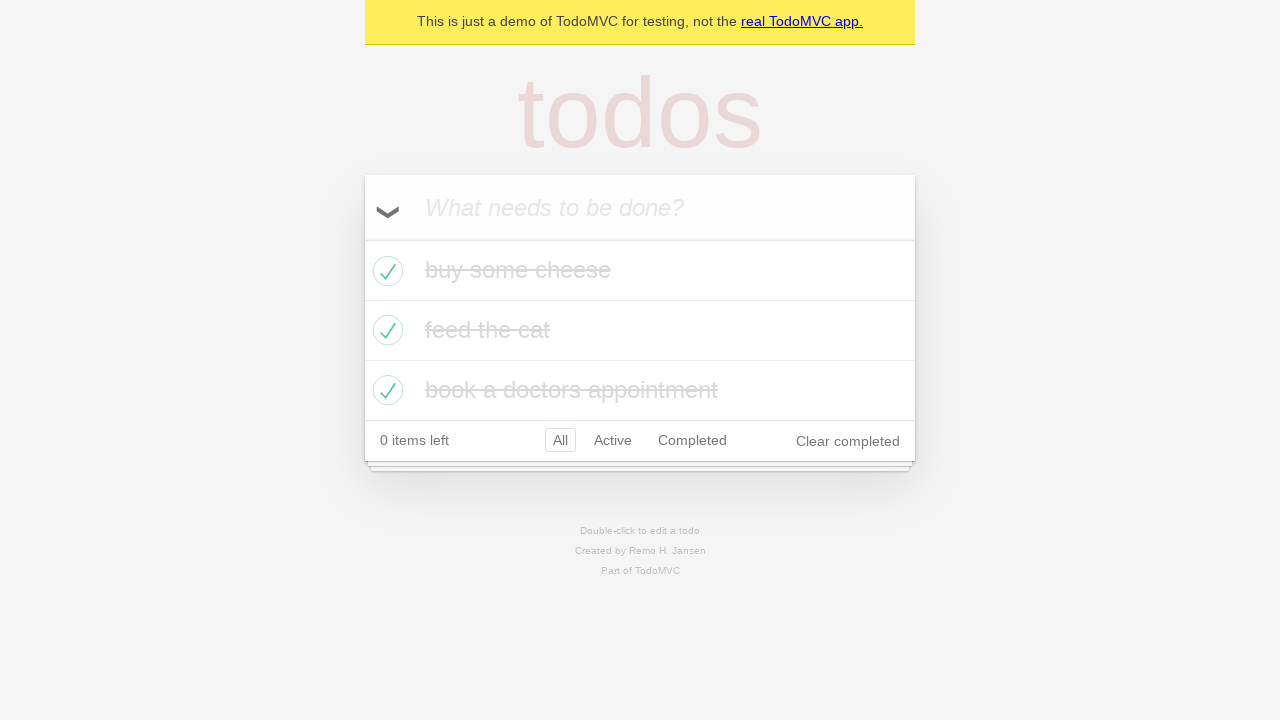